Tests the Add/Remove Elements functionality by clicking the Add Element button, verifying the Delete button appears, clicking Delete to remove it, and verifying the page heading is still visible.

Starting URL: https://the-internet.herokuapp.com/add_remove_elements/

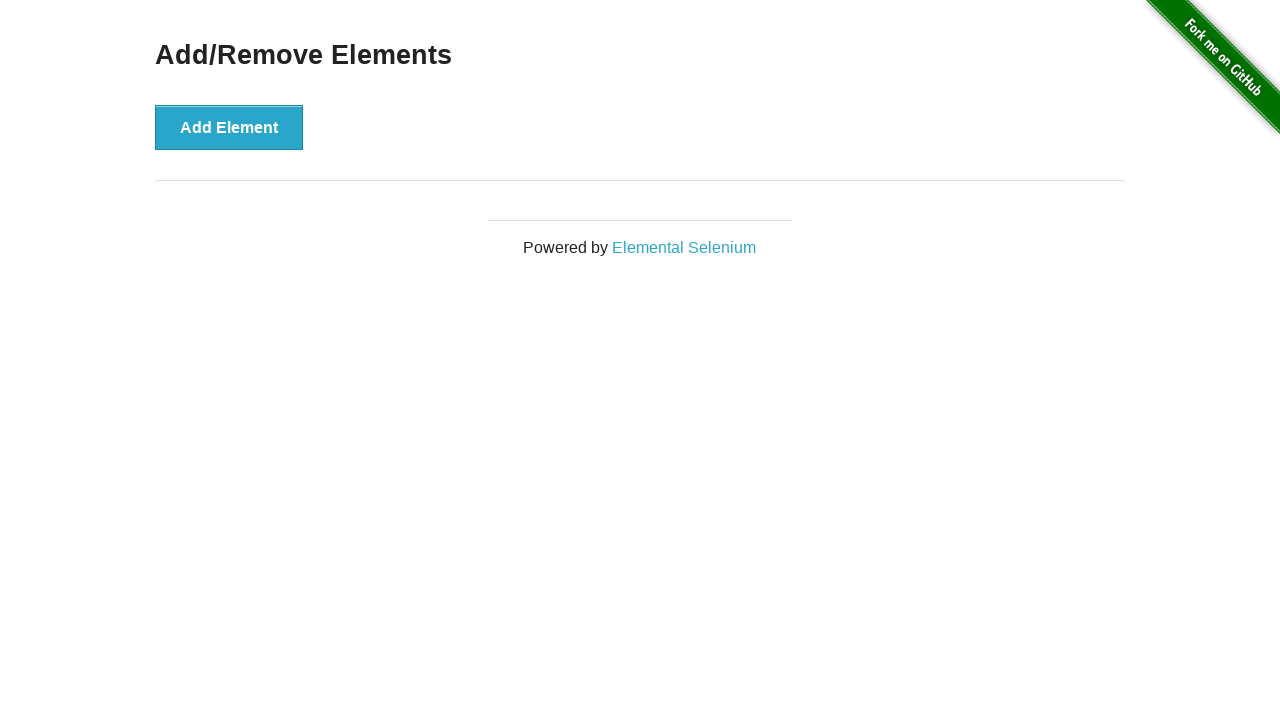

Clicked the 'Add Element' button at (229, 127) on button[onclick='addElement()']
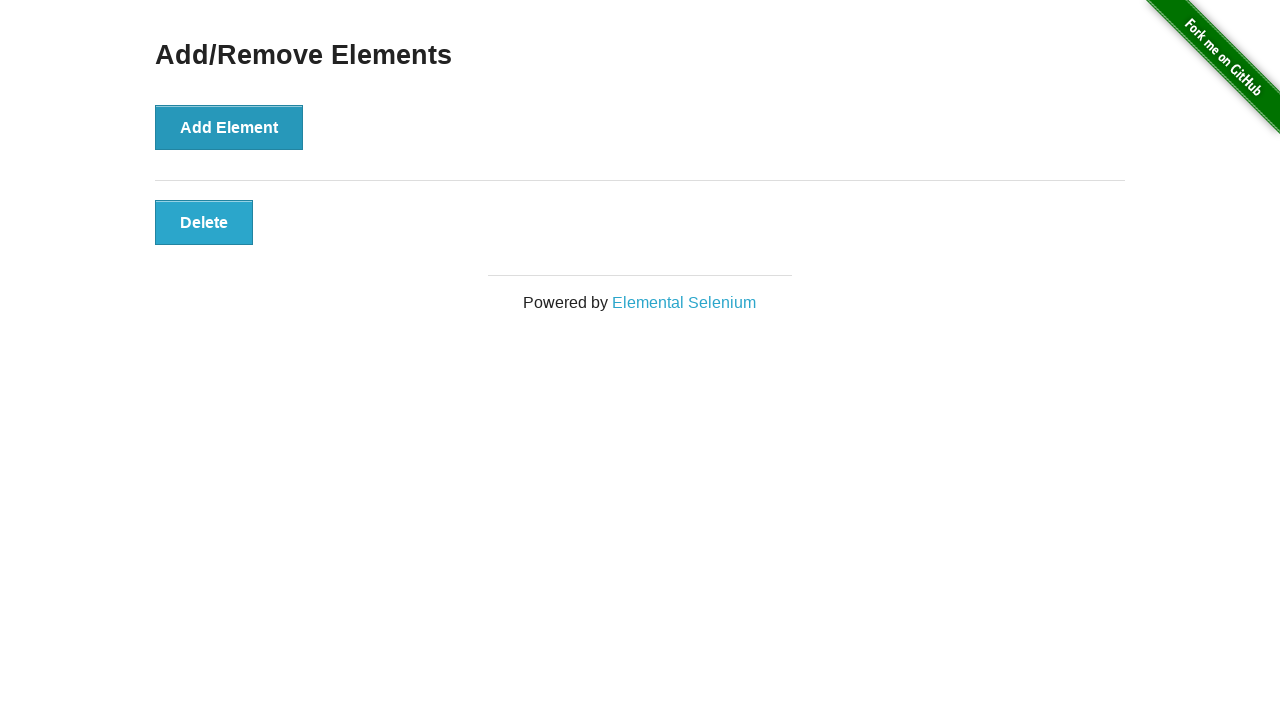

Delete button appeared on the page
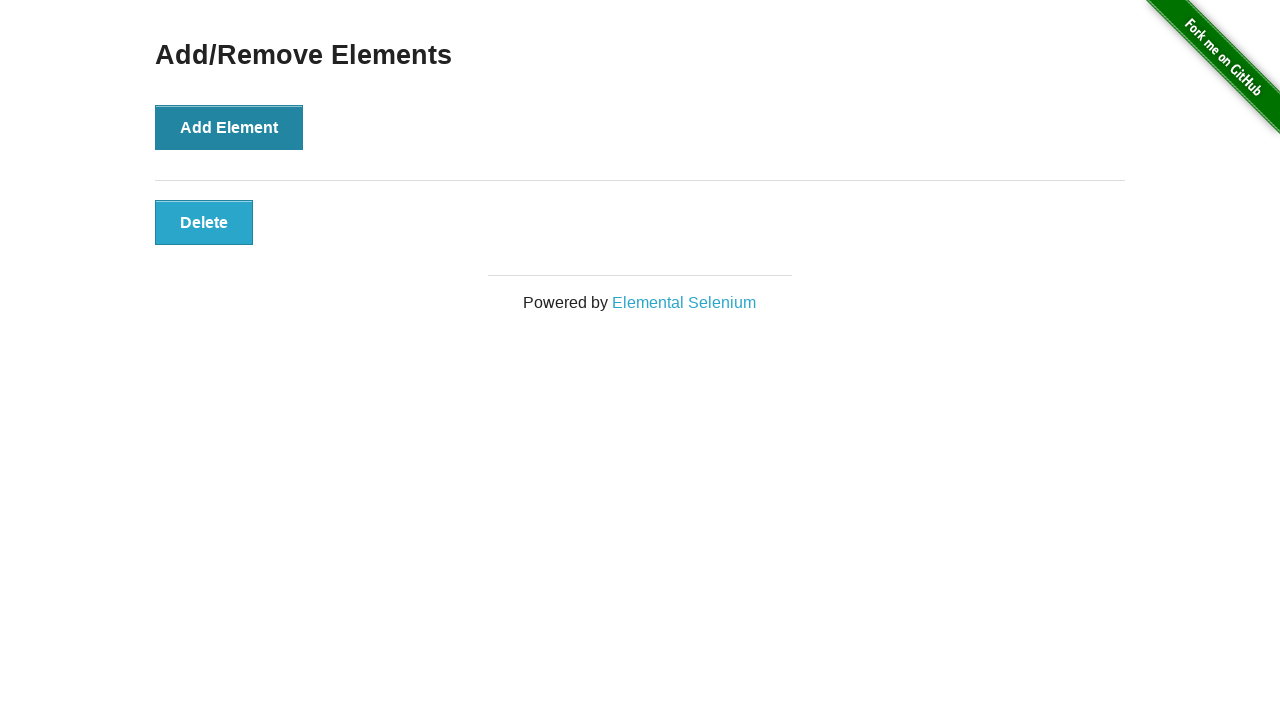

Verified Delete button is visible
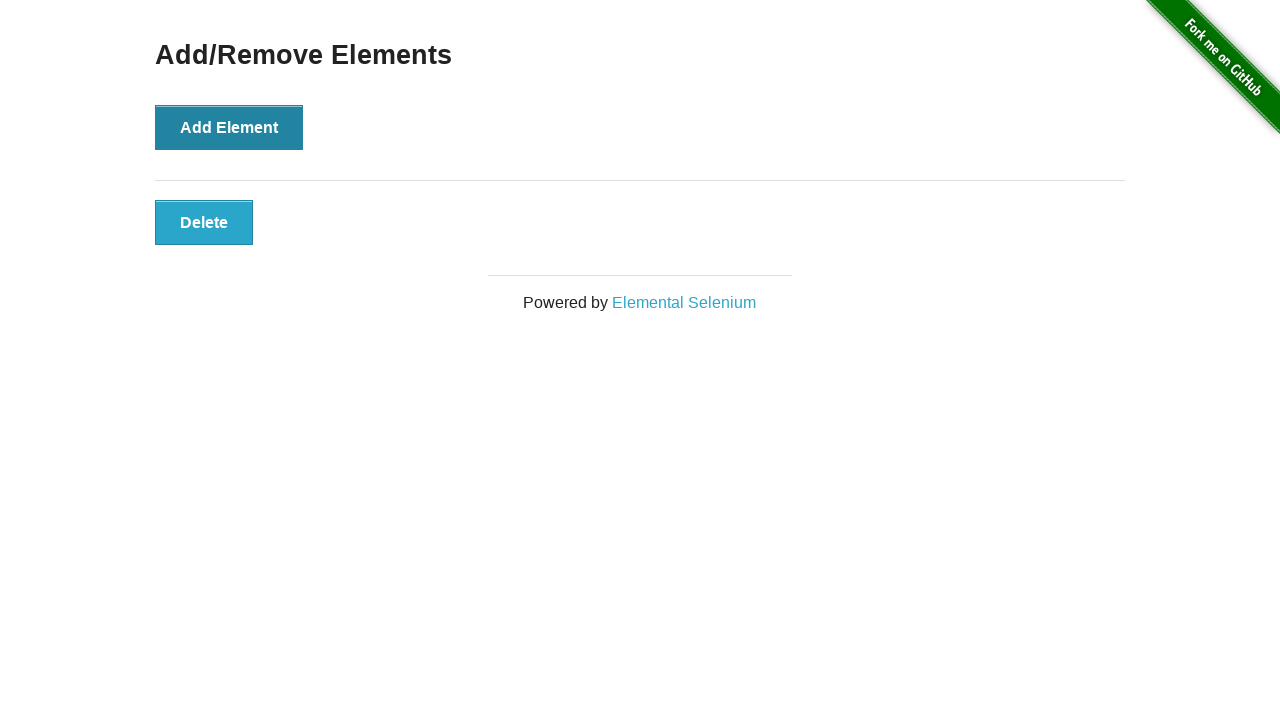

Clicked the Delete button to remove the element at (204, 222) on button.added-manually
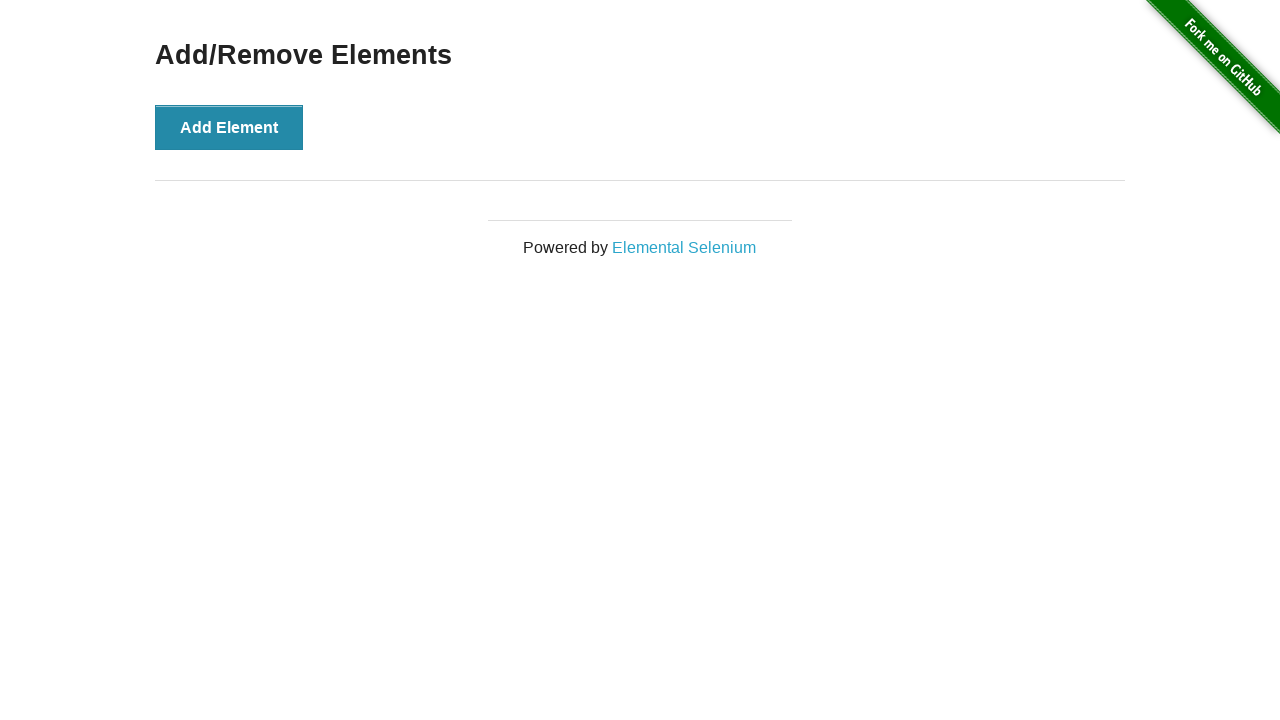

Verified 'Add/Remove Elements' heading is still visible
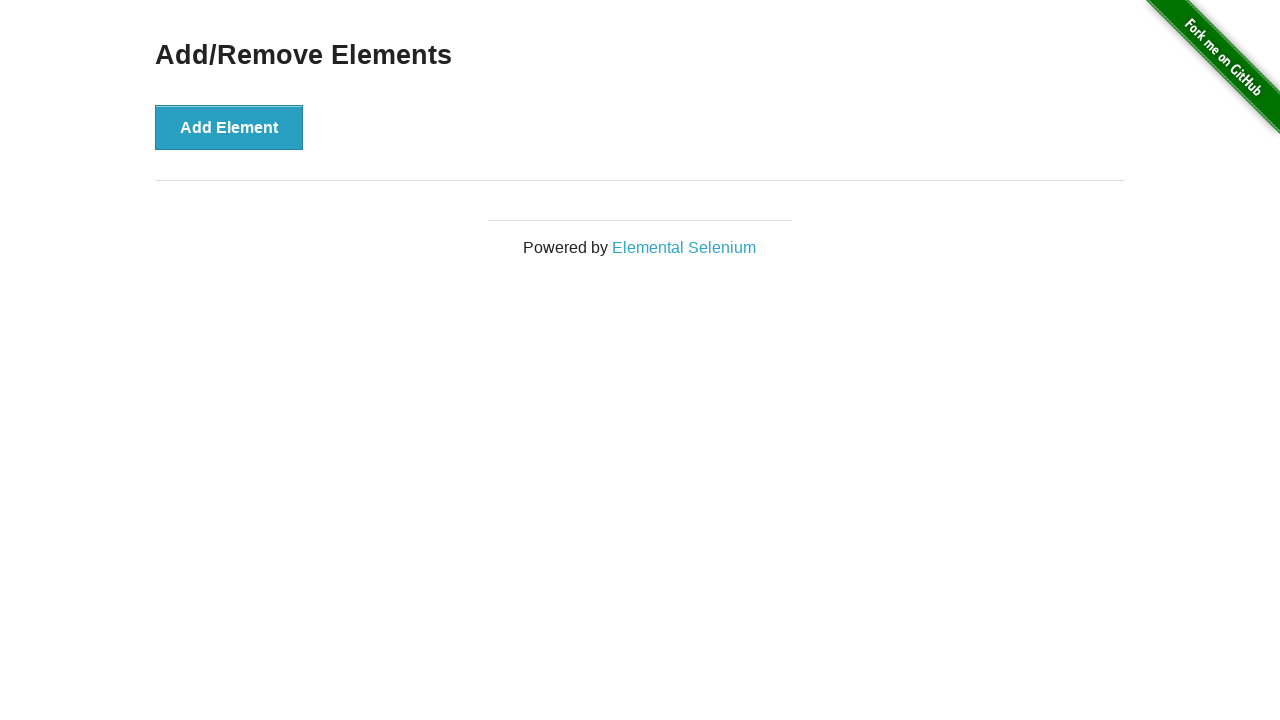

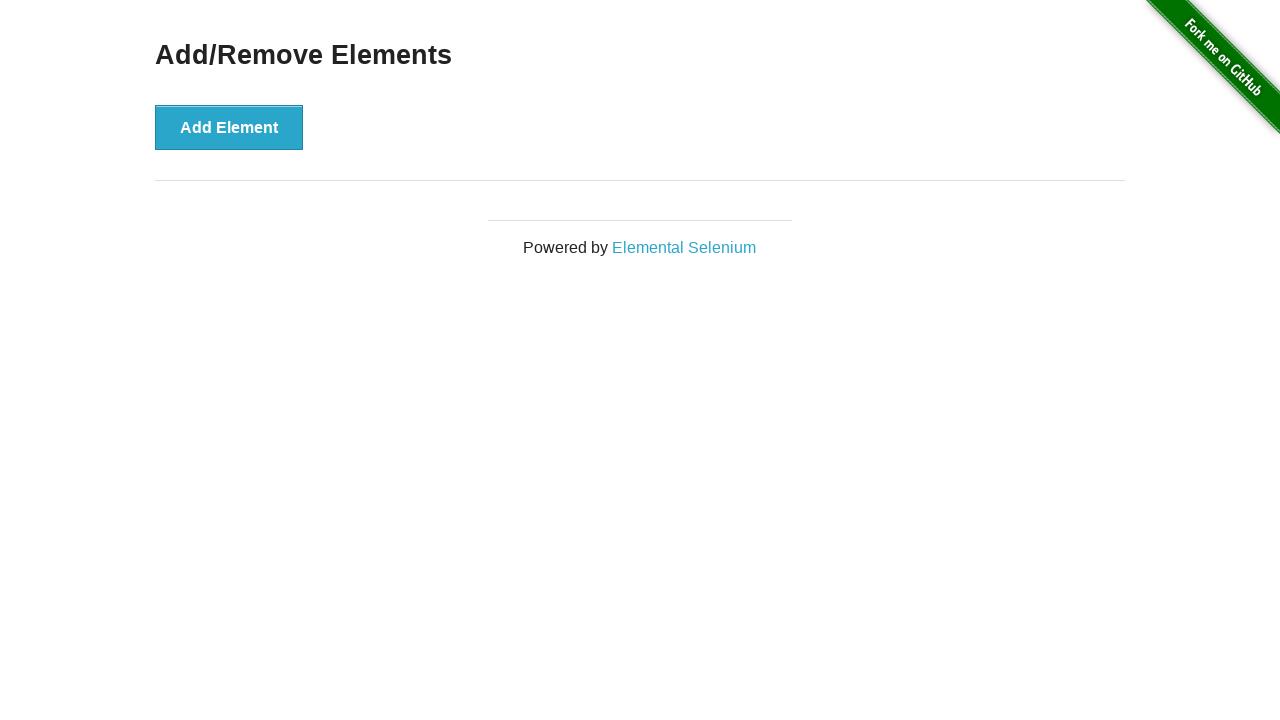